Tests valid login functionality by entering admin credentials and verifying successful navigation to main page

Starting URL: https://ashraaf7.github.io/AA-Practice-Test-Automation/

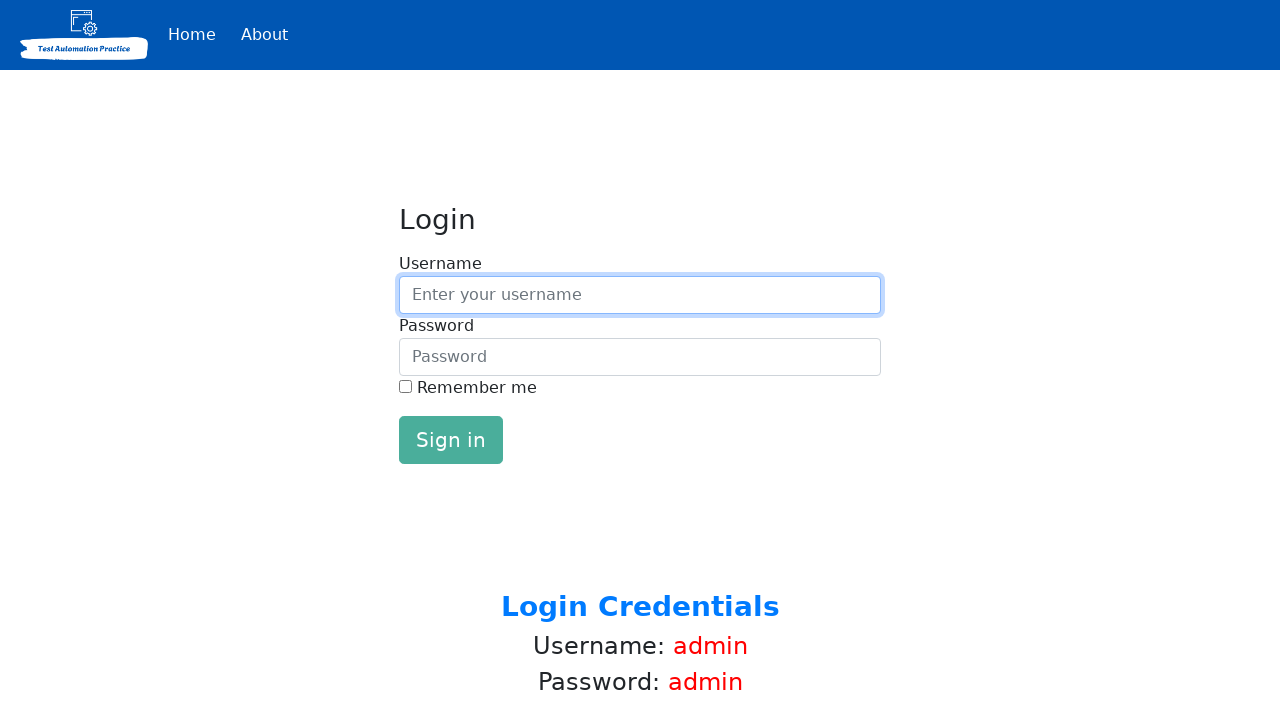

Entered admin username in login field on #inputUsername
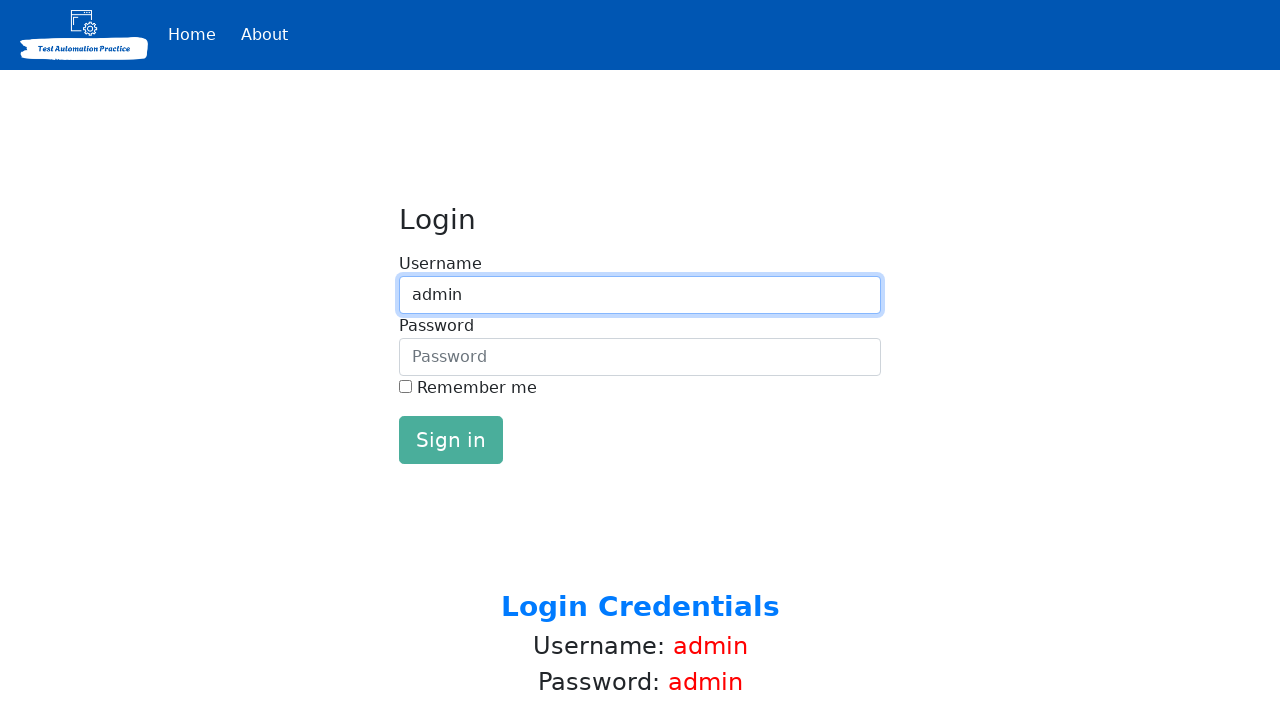

Entered admin password in login field on #inputPassword
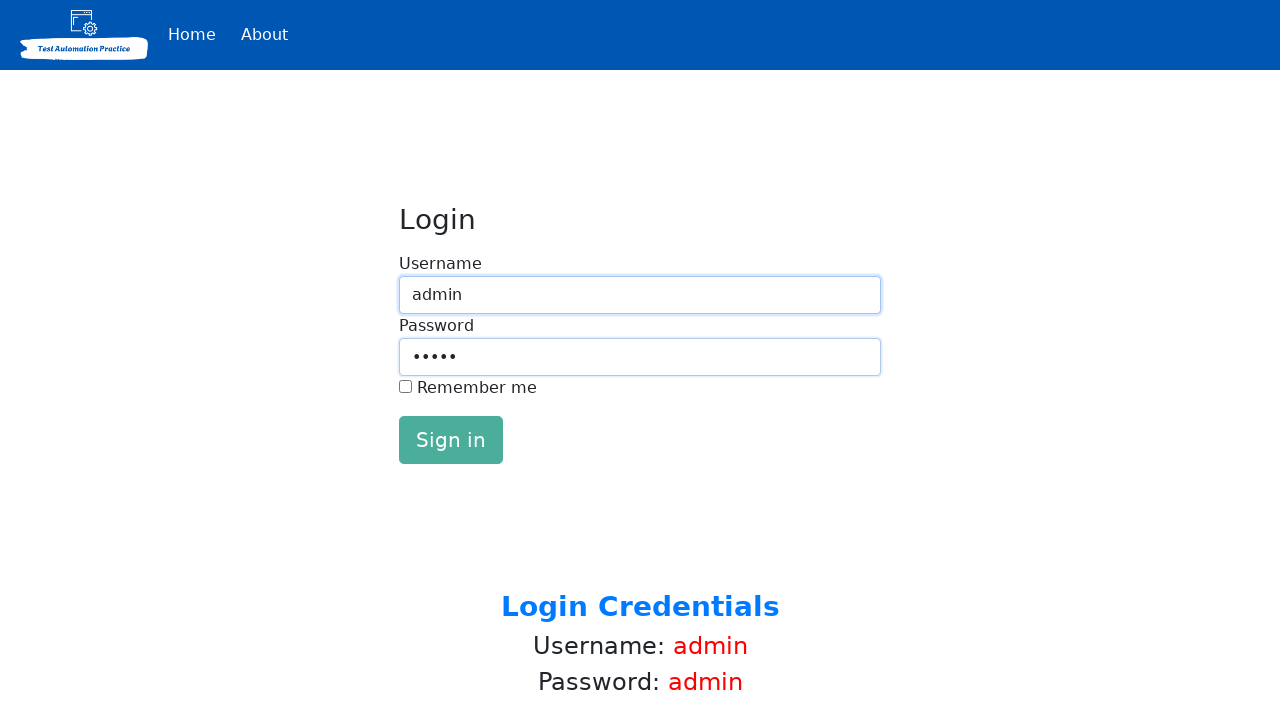

Clicked login button to submit credentials at (451, 440) on #loginButton
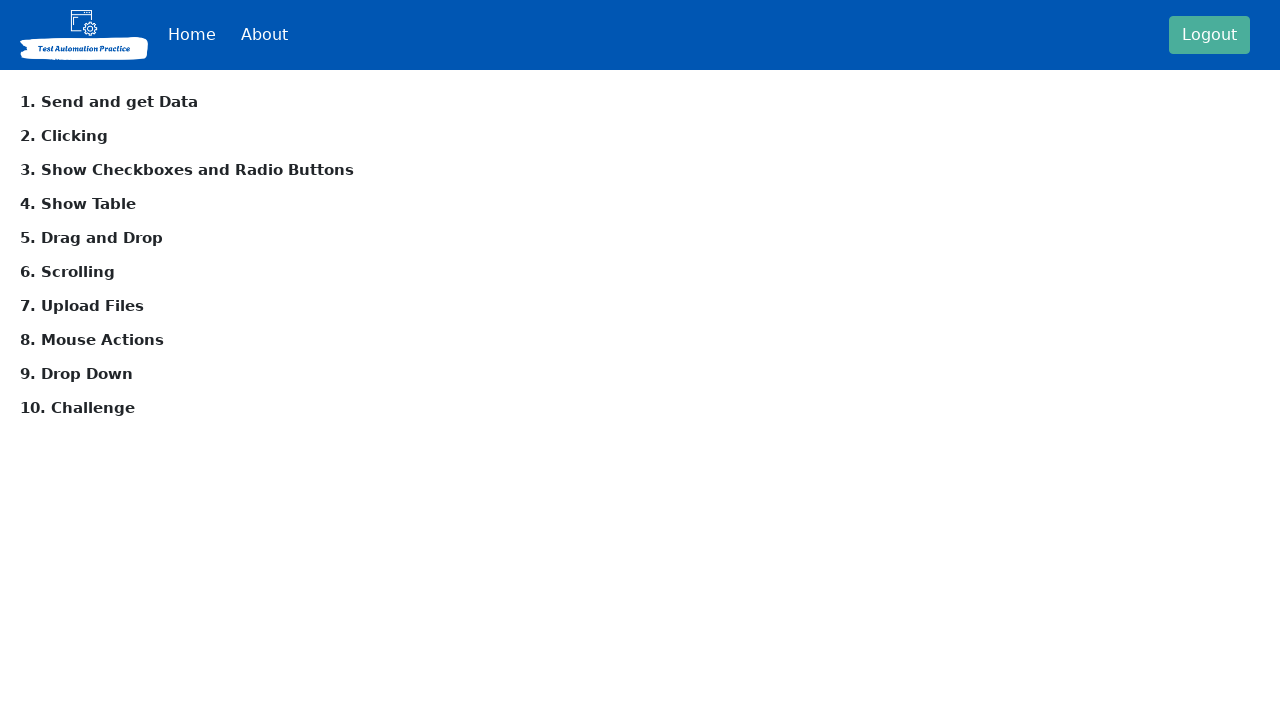

Successfully navigated to main page after login
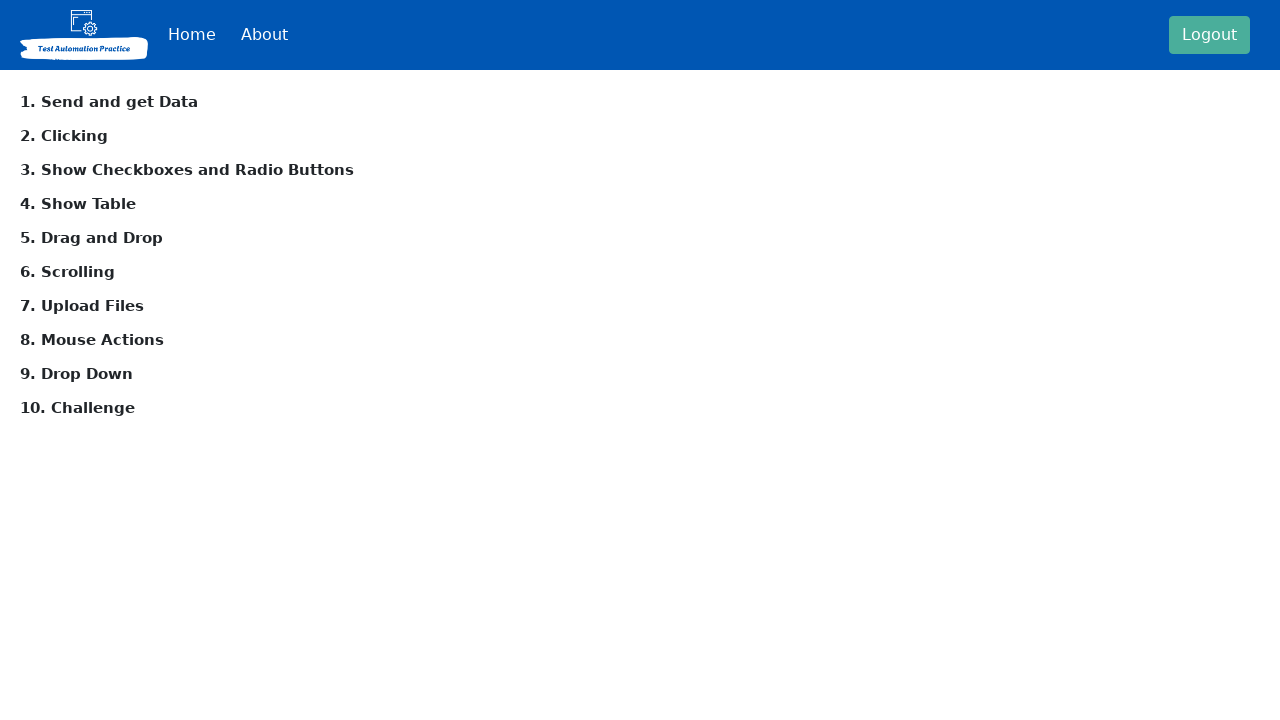

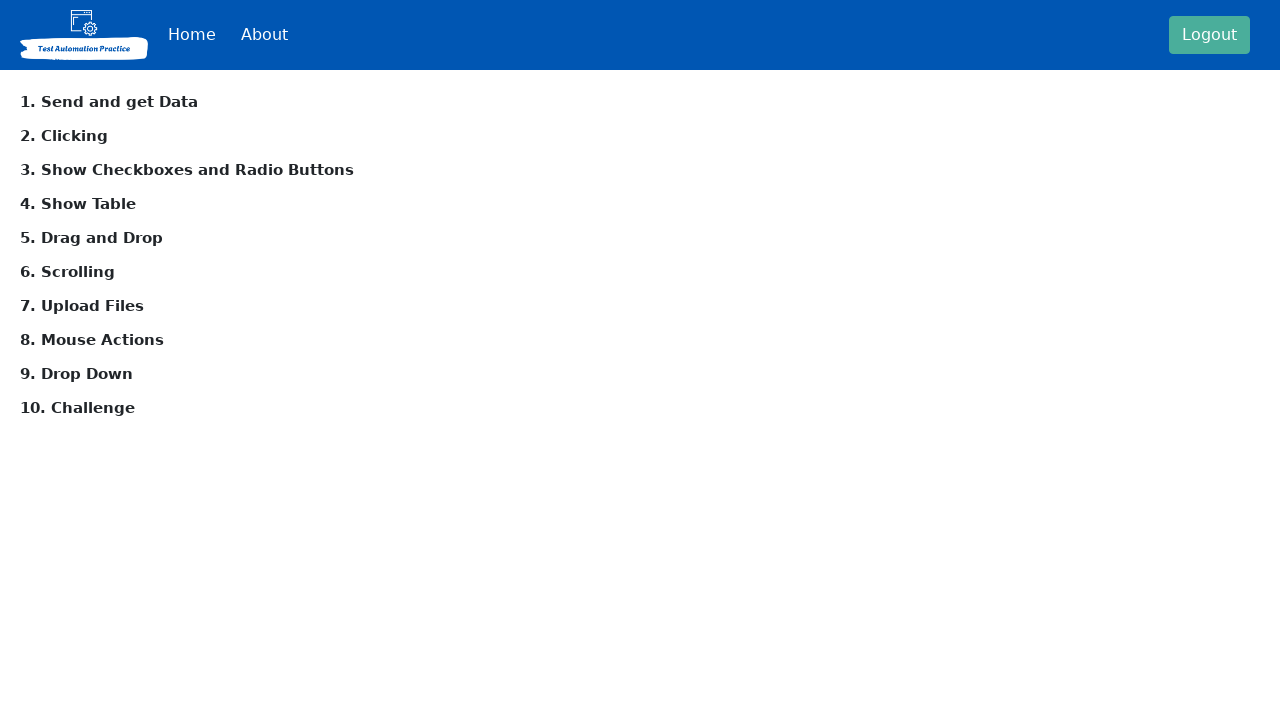